Tests alert popup handling by clicking a button that triggers an alert and then accepting it

Starting URL: https://demo.automationtesting.in/Alerts.html

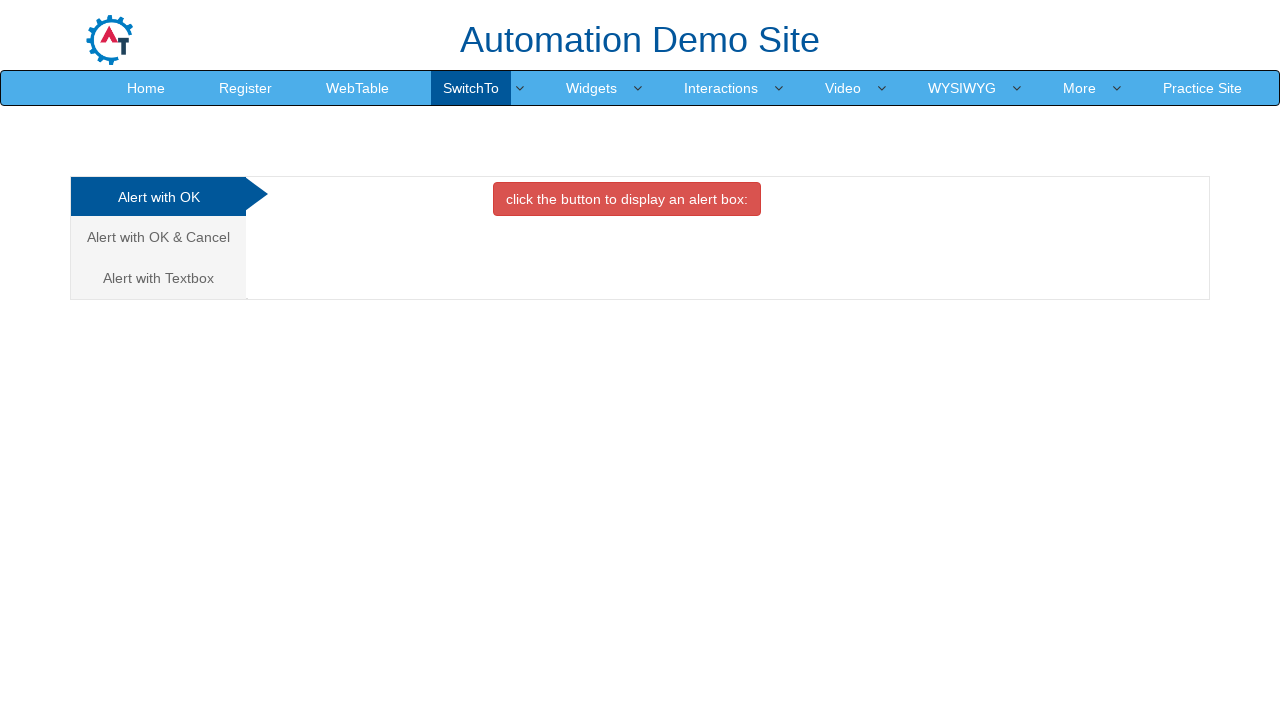

Clicked button with class 'btn btn-danger' to trigger alert at (627, 199) on xpath=//button[@class='btn btn-danger']
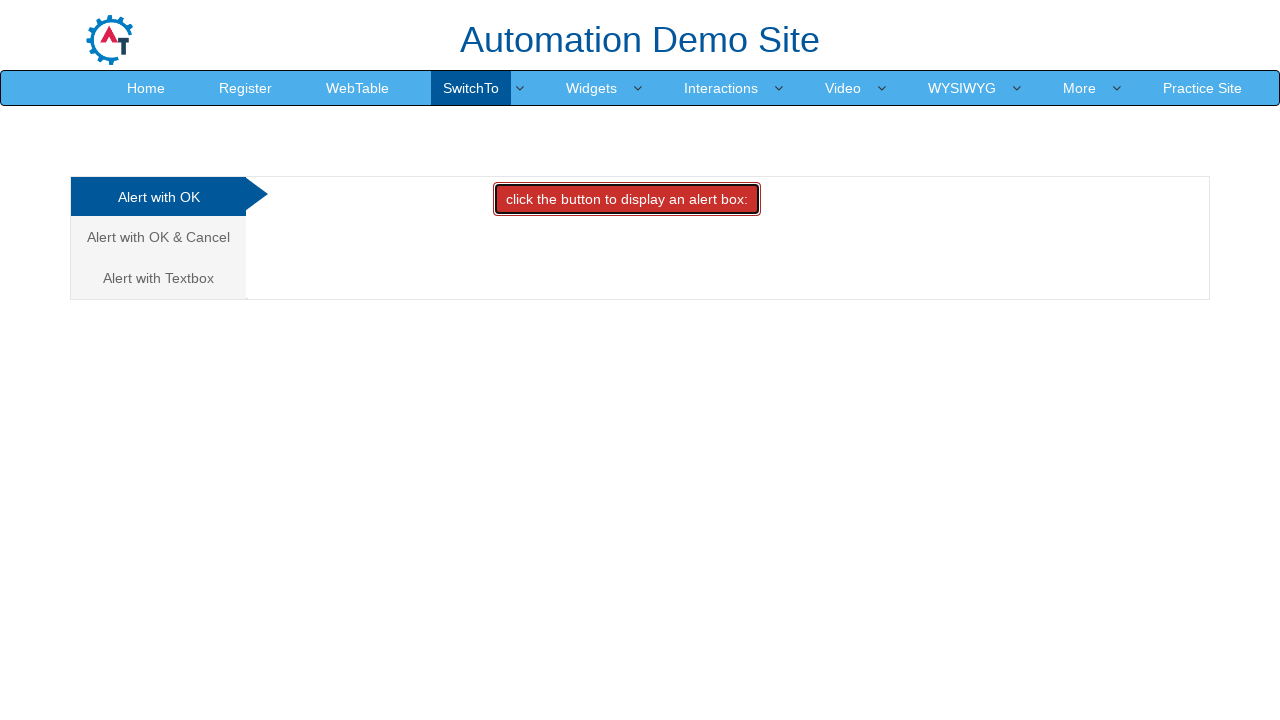

Set up dialog handler to accept alerts
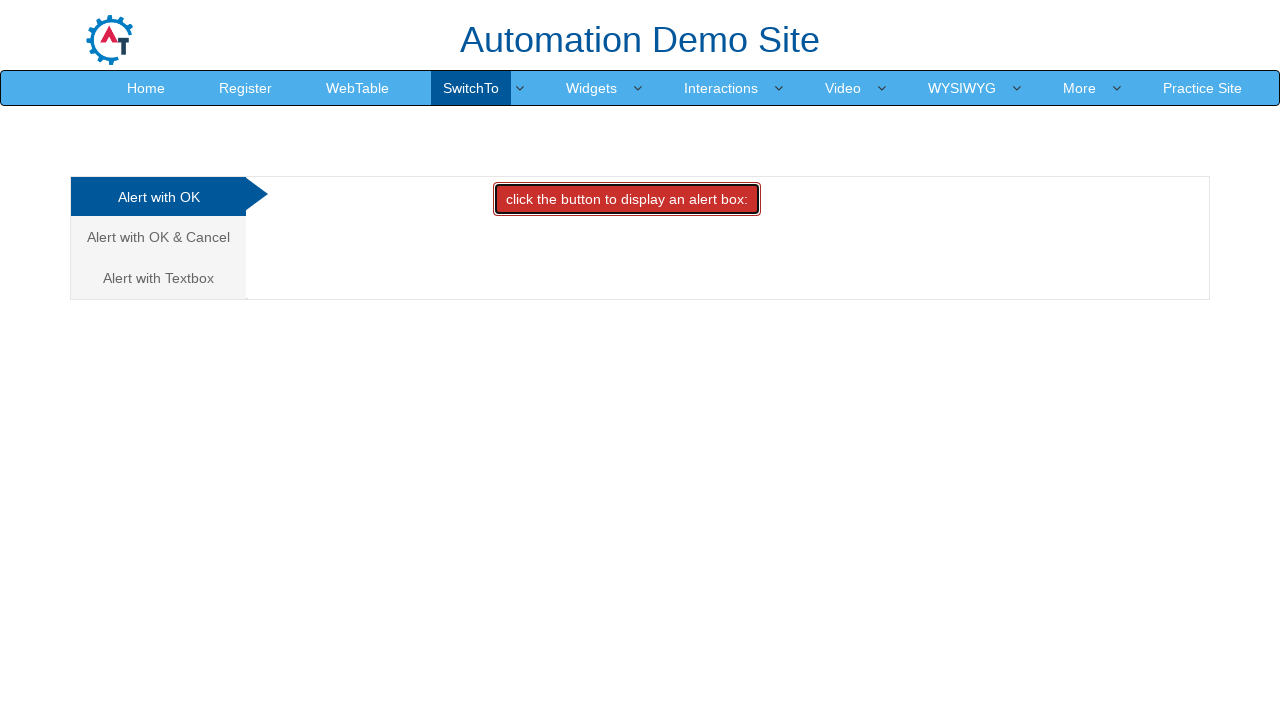

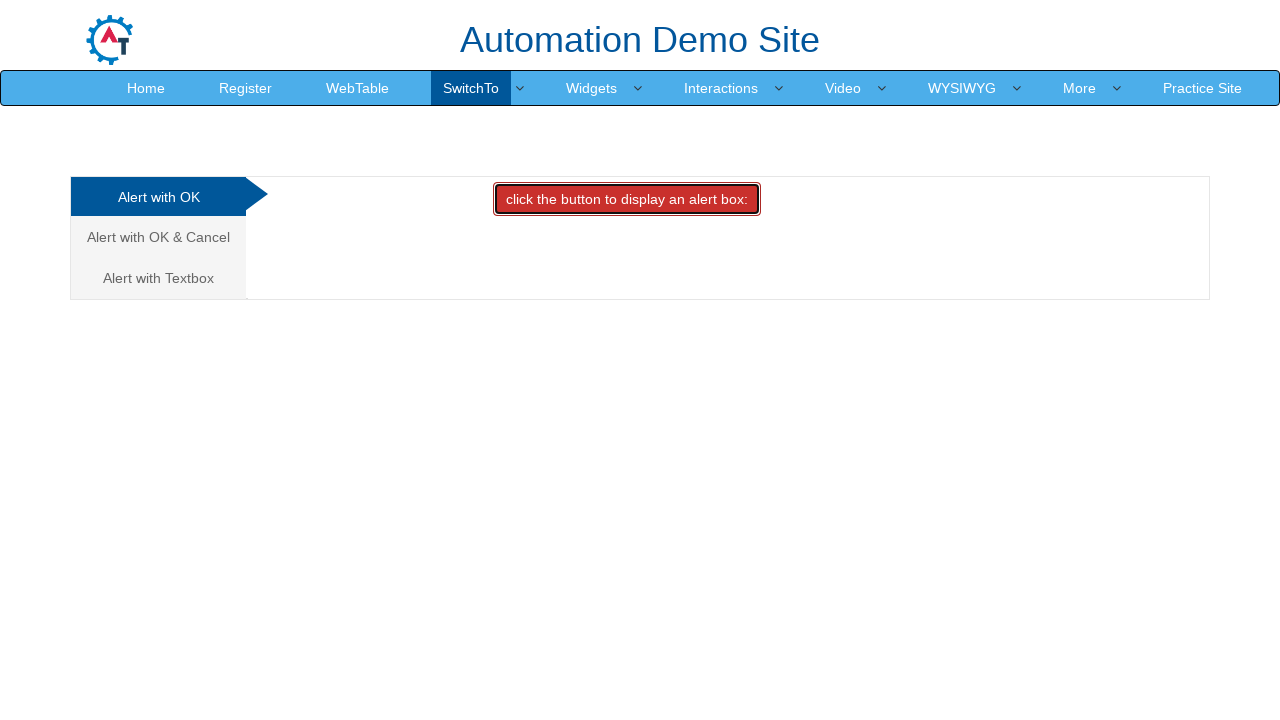